Tests scrolling functionality on a practice automation page by scrolling the window and a fixed table element, then verifies that the sum of values in a table column matches the displayed total amount.

Starting URL: https://rahulshettyacademy.com/AutomationPractice/

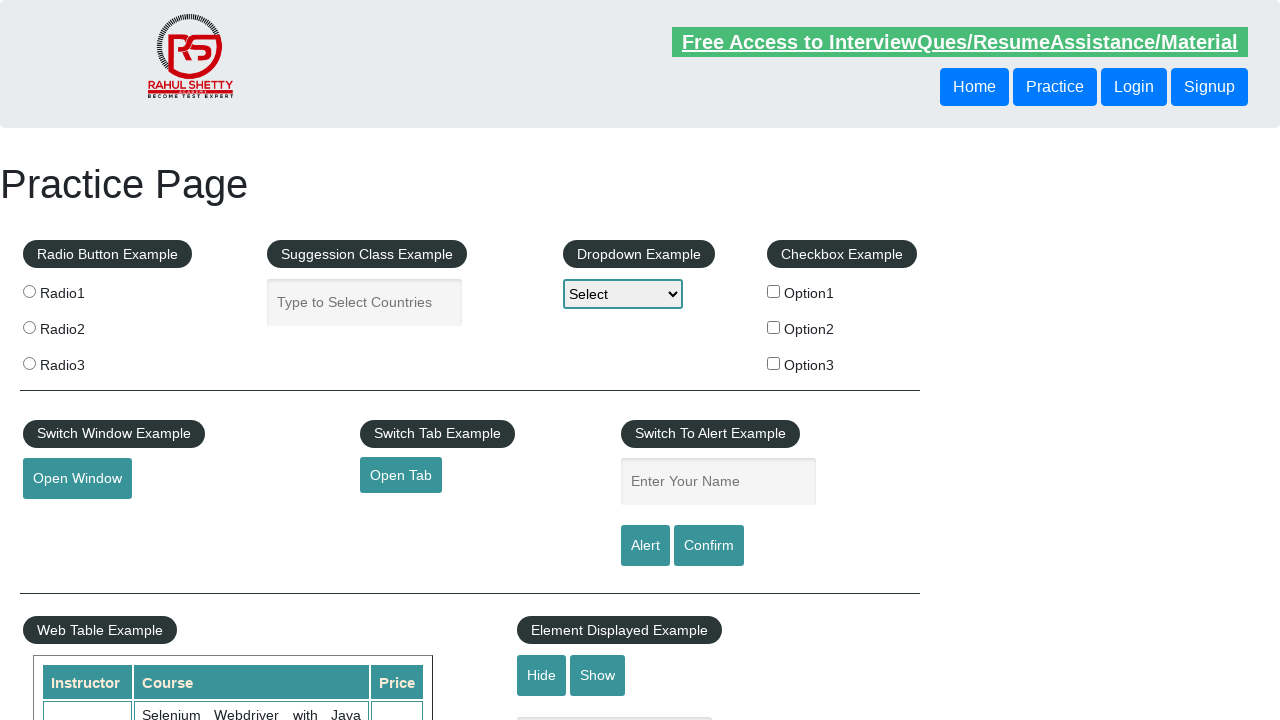

Navigated to the automation practice page
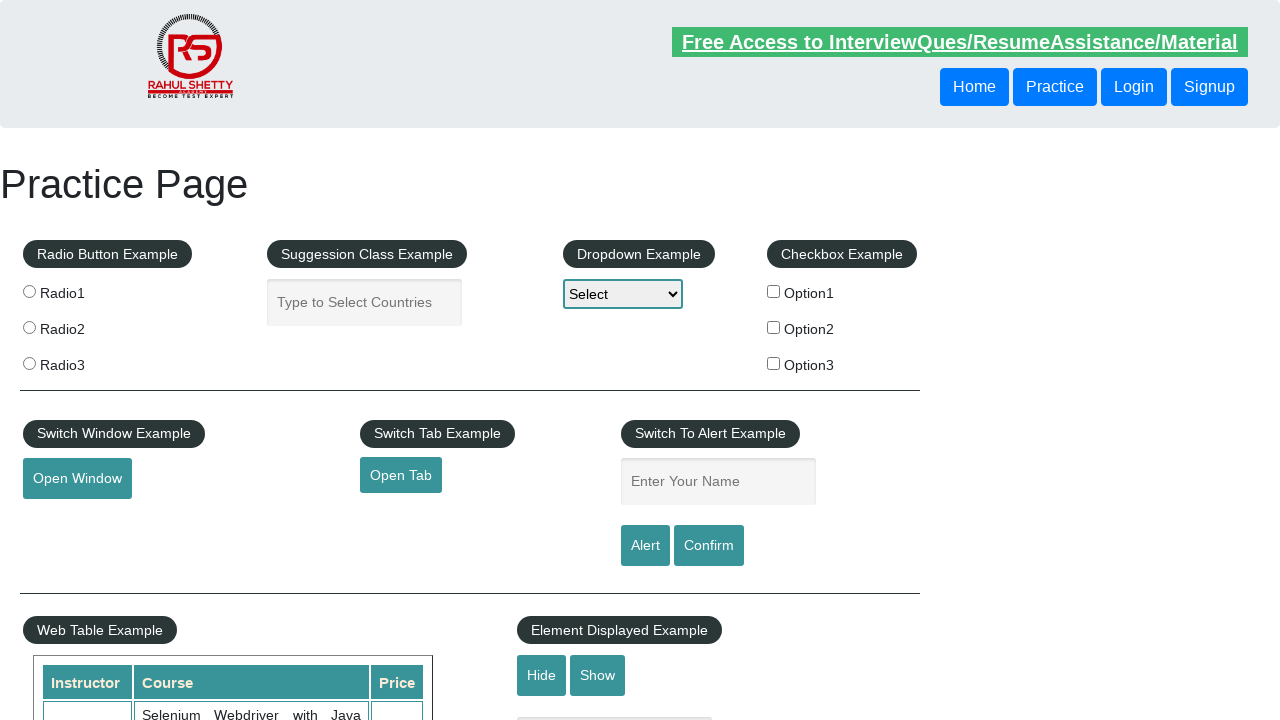

Scrolled the window down by 500 pixels
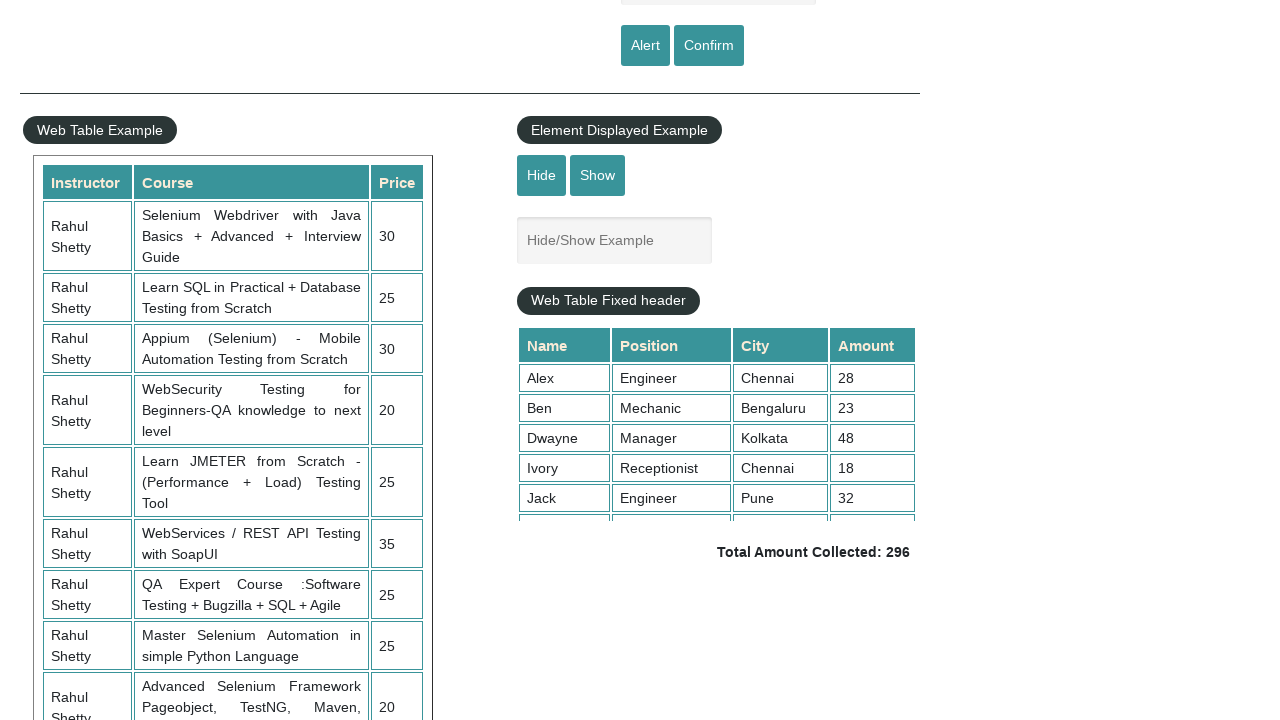

Waited for scroll animation to complete
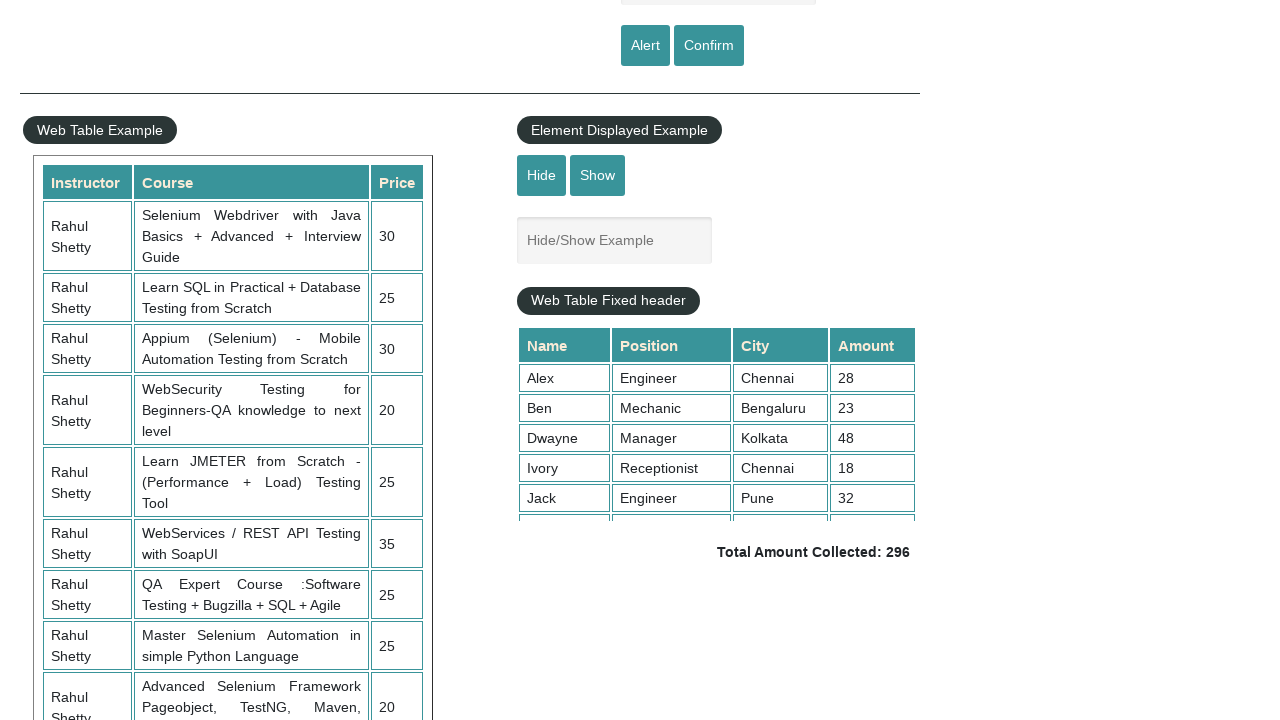

Scrolled the fixed table element down by 150 pixels
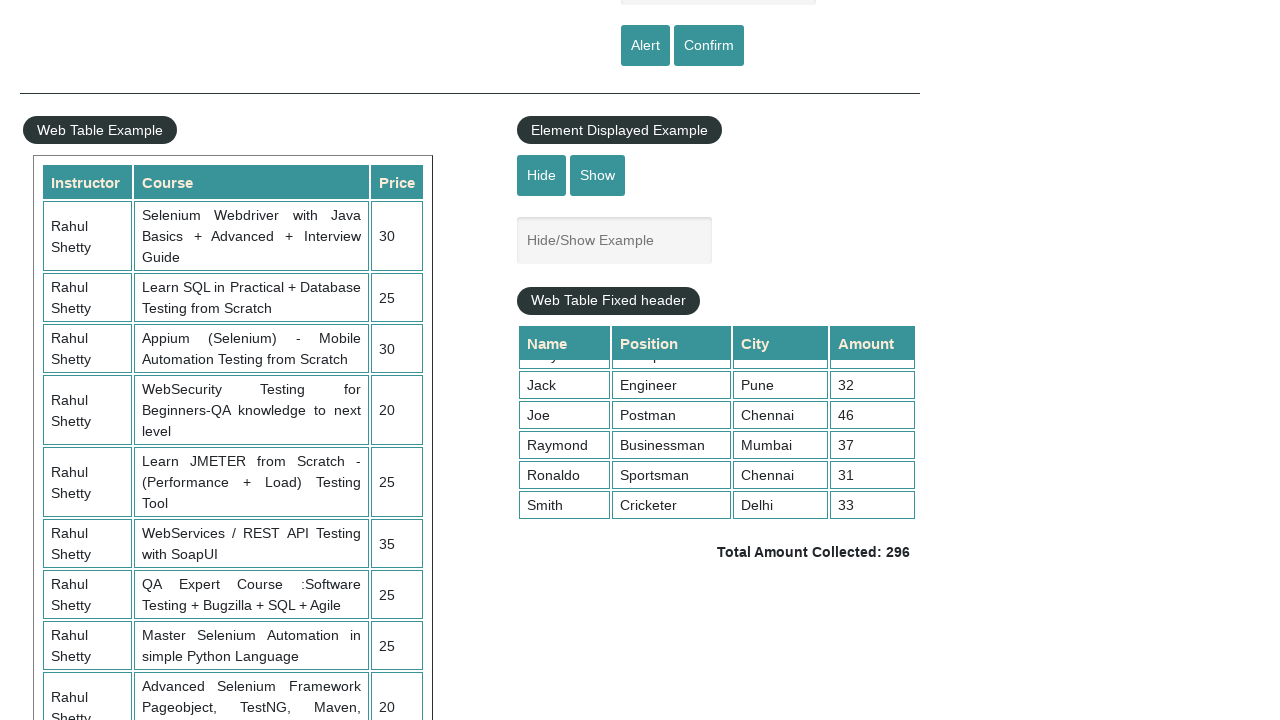

Table column 4 is now visible and loaded
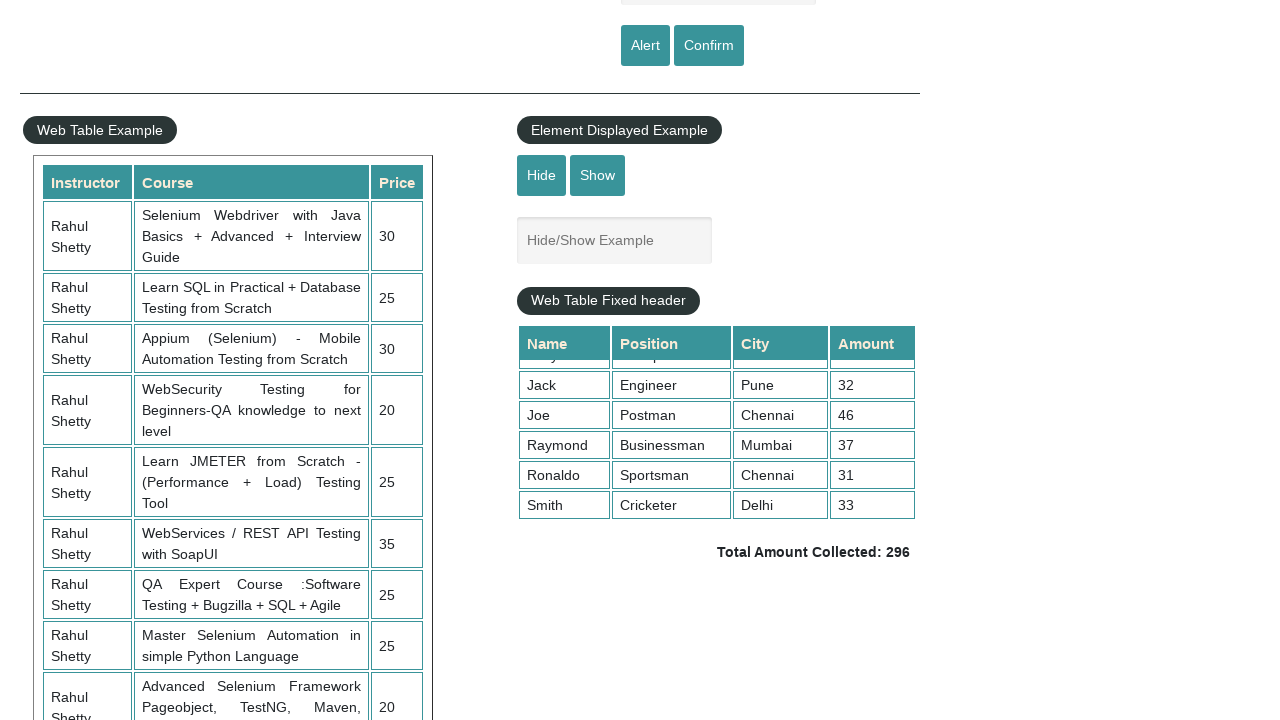

Retrieved all values from the 4th column of the table
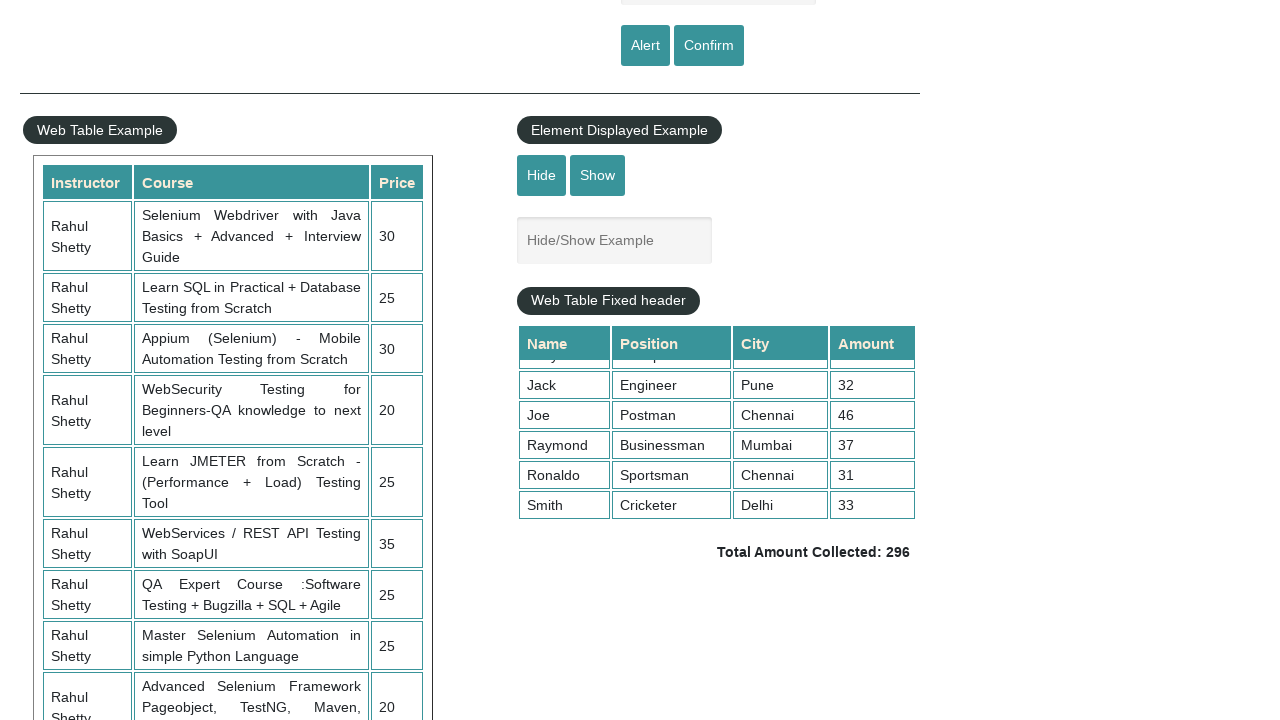

Calculated sum of table column 4: 296
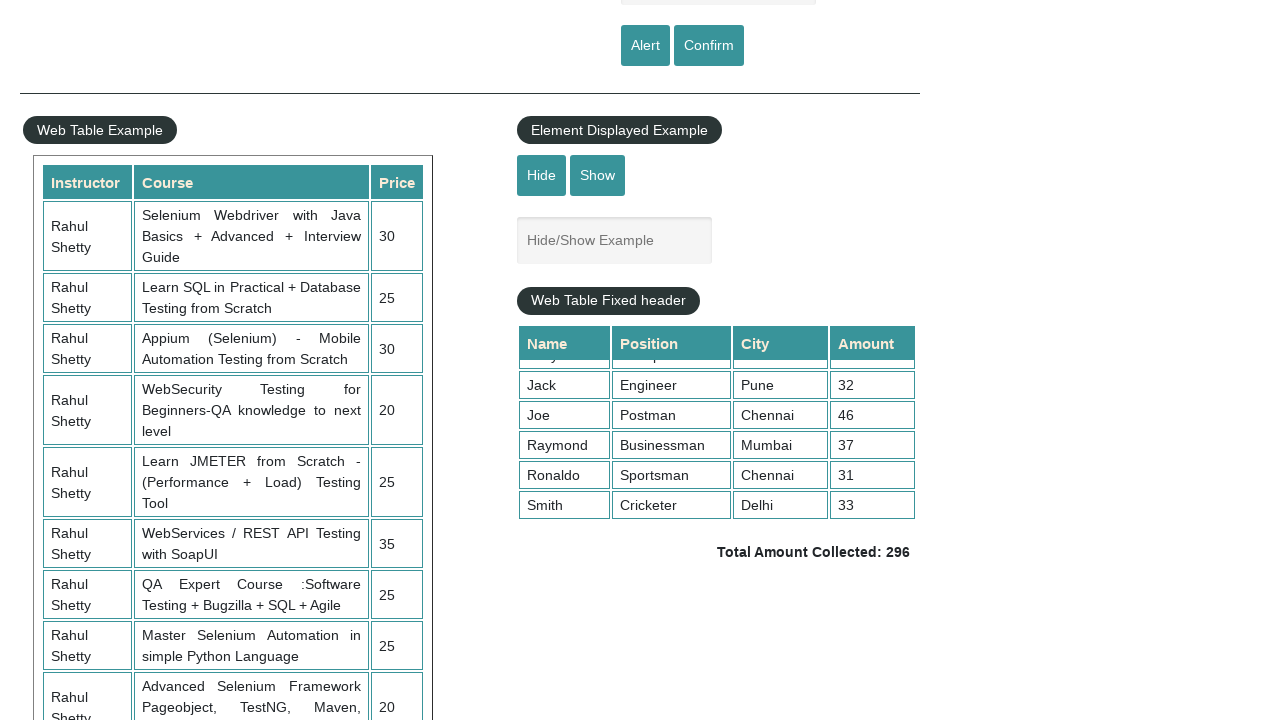

Retrieved displayed total amount text
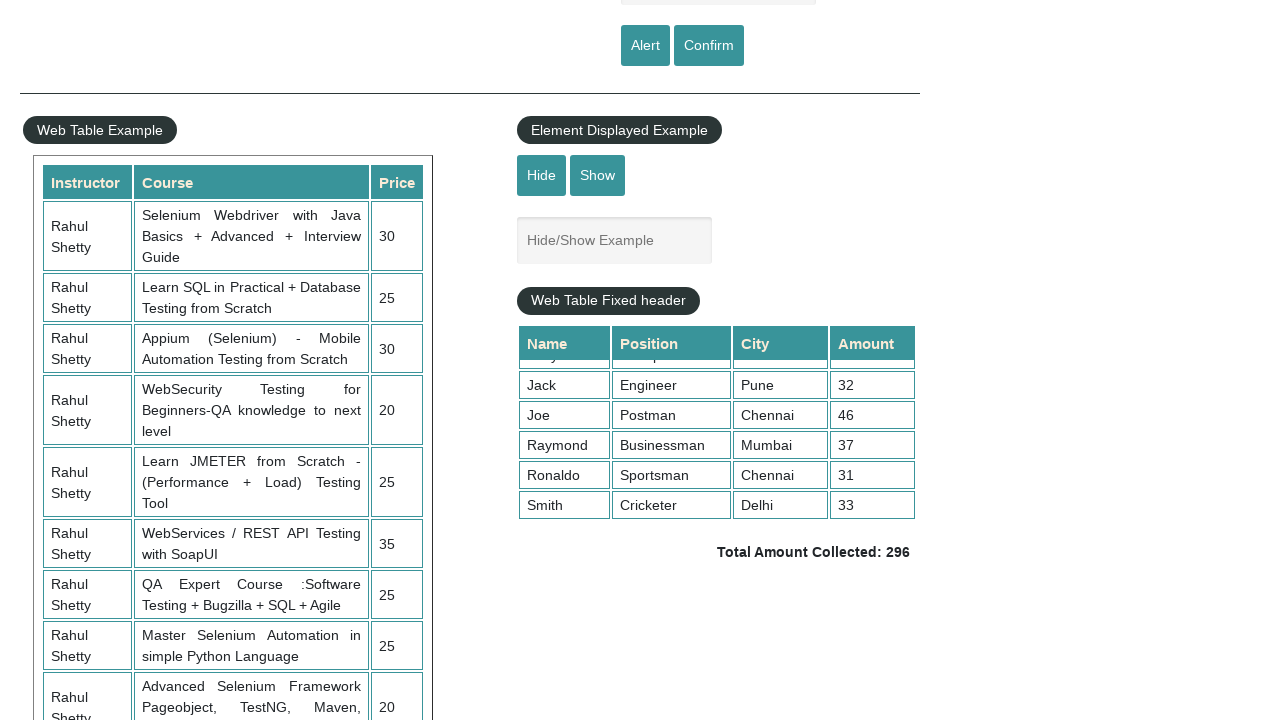

Extracted displayed total value: 296
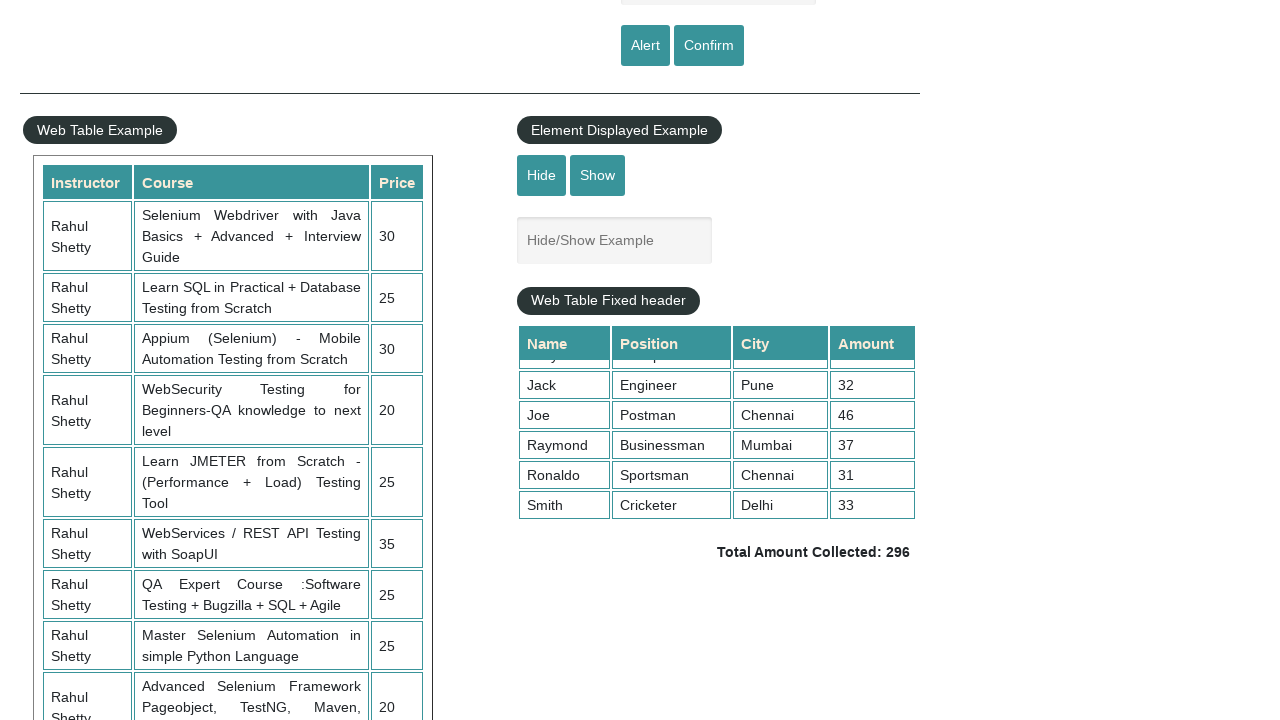

Verified that calculated sum (296) matches displayed total (296)
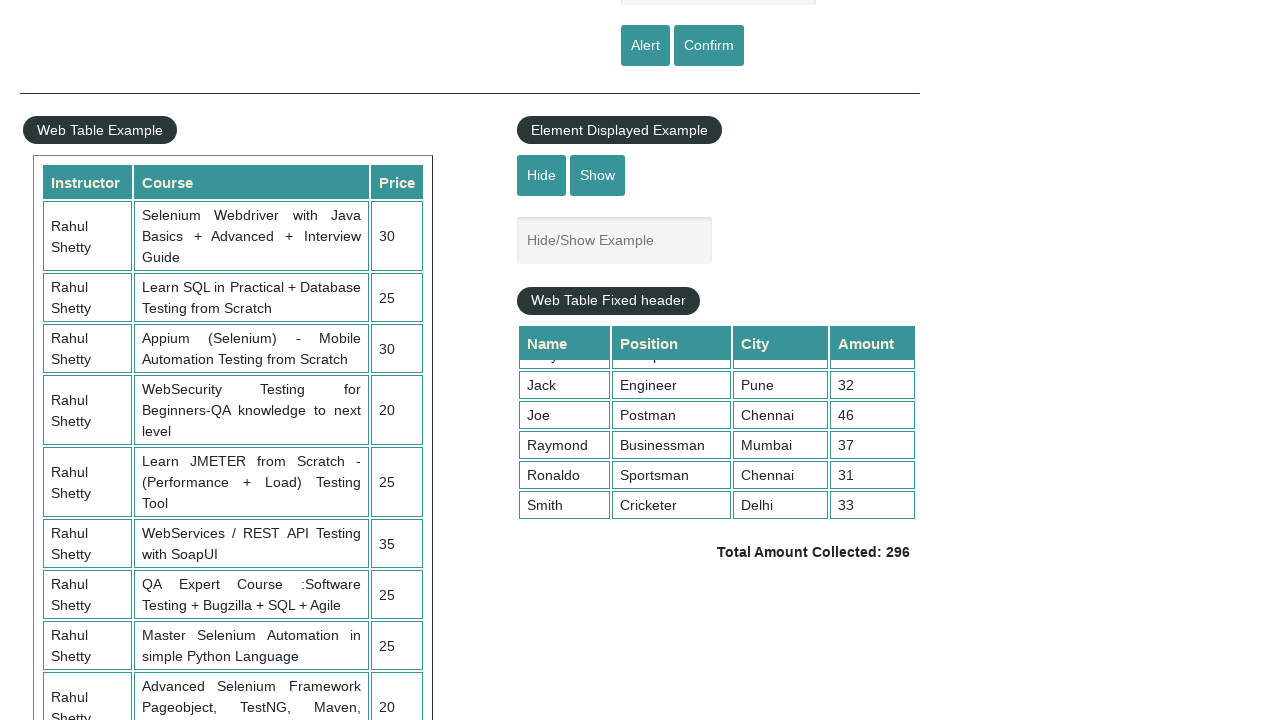

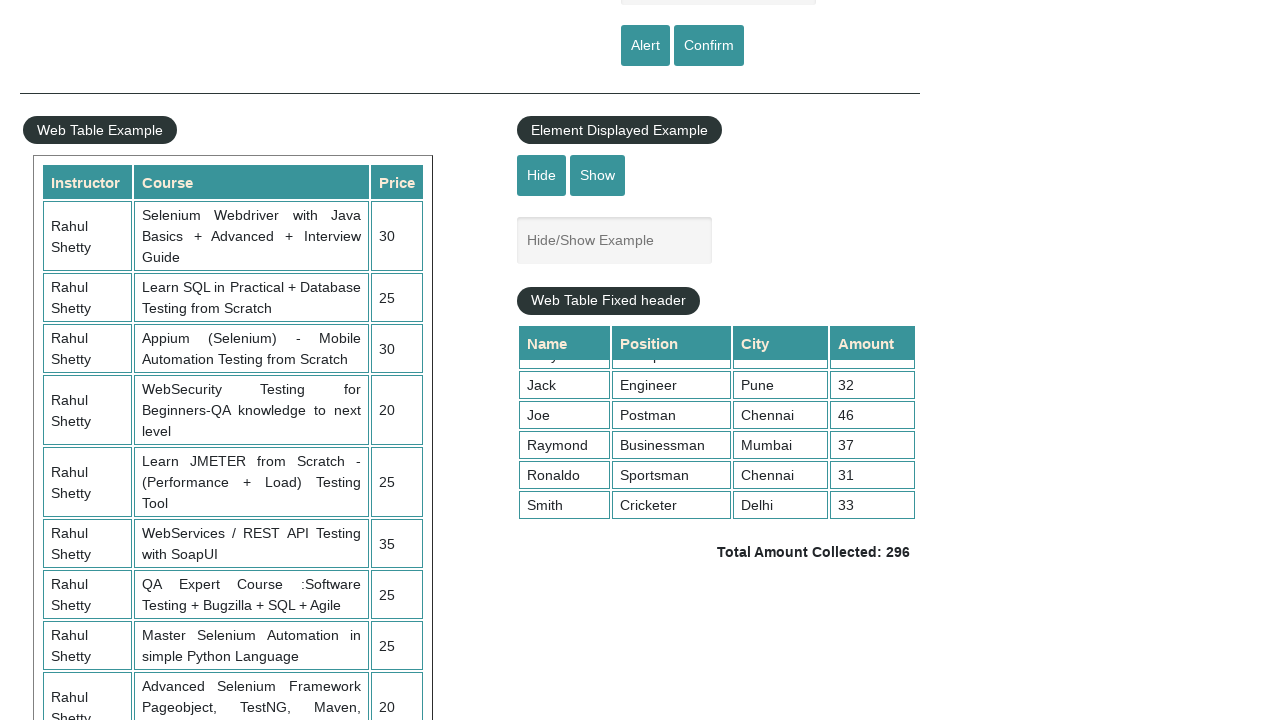